Tests filtering books by the JavaScript category by clicking on the category link and verifying only JavaScript books are displayed.

Starting URL: https://practice.automationtesting.in/shop/

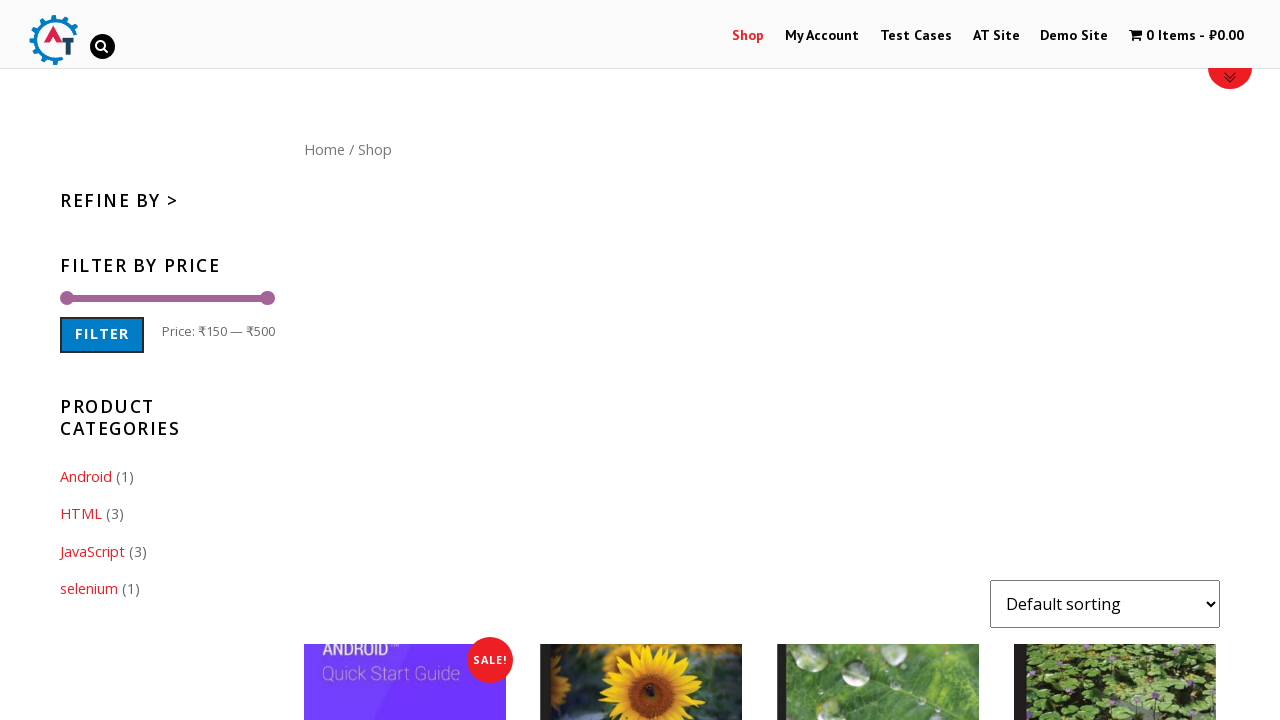

Waited for JavaScript category link to be available
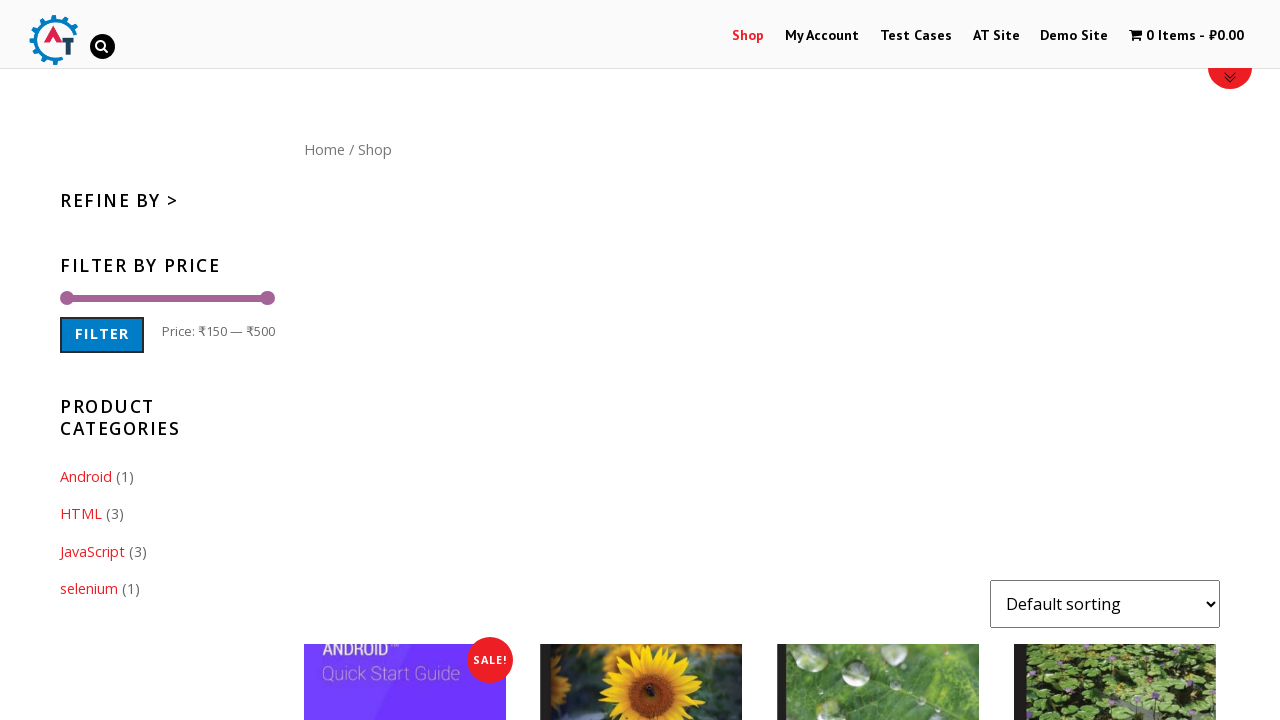

Clicked on JavaScript category link at (92, 551) on .cat-item-21 > a
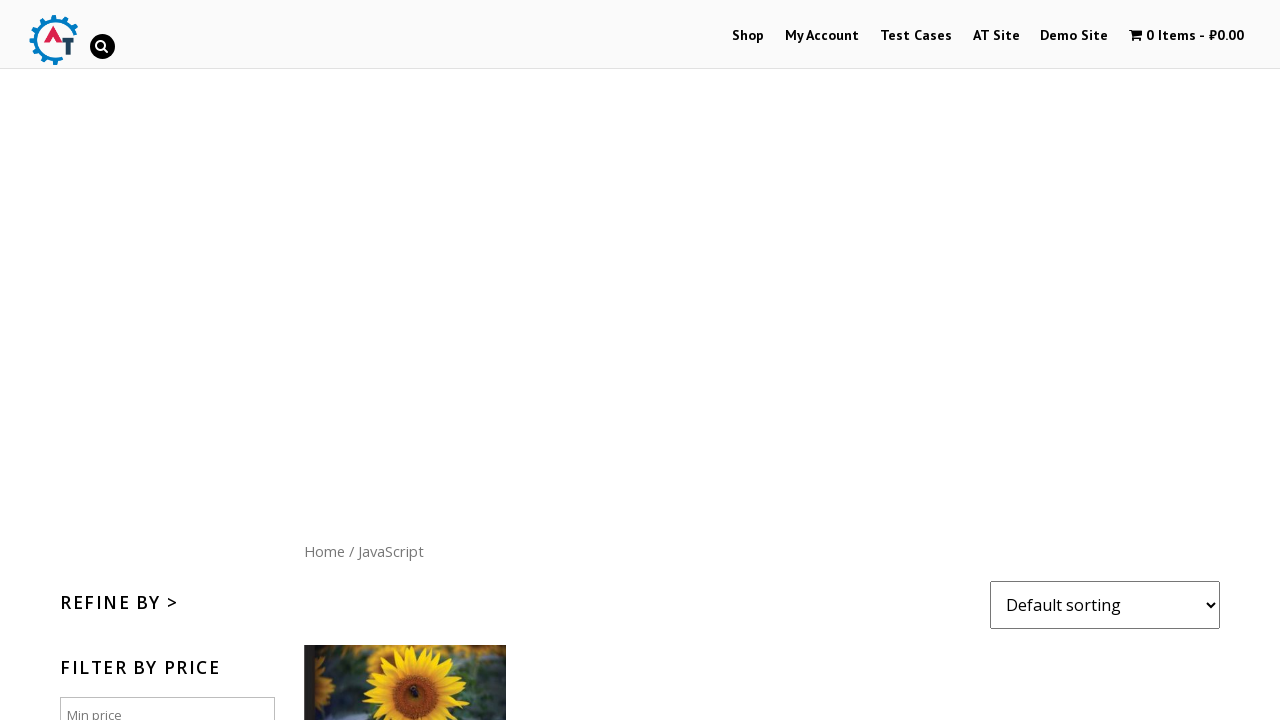

Waited for filtered JavaScript books to load
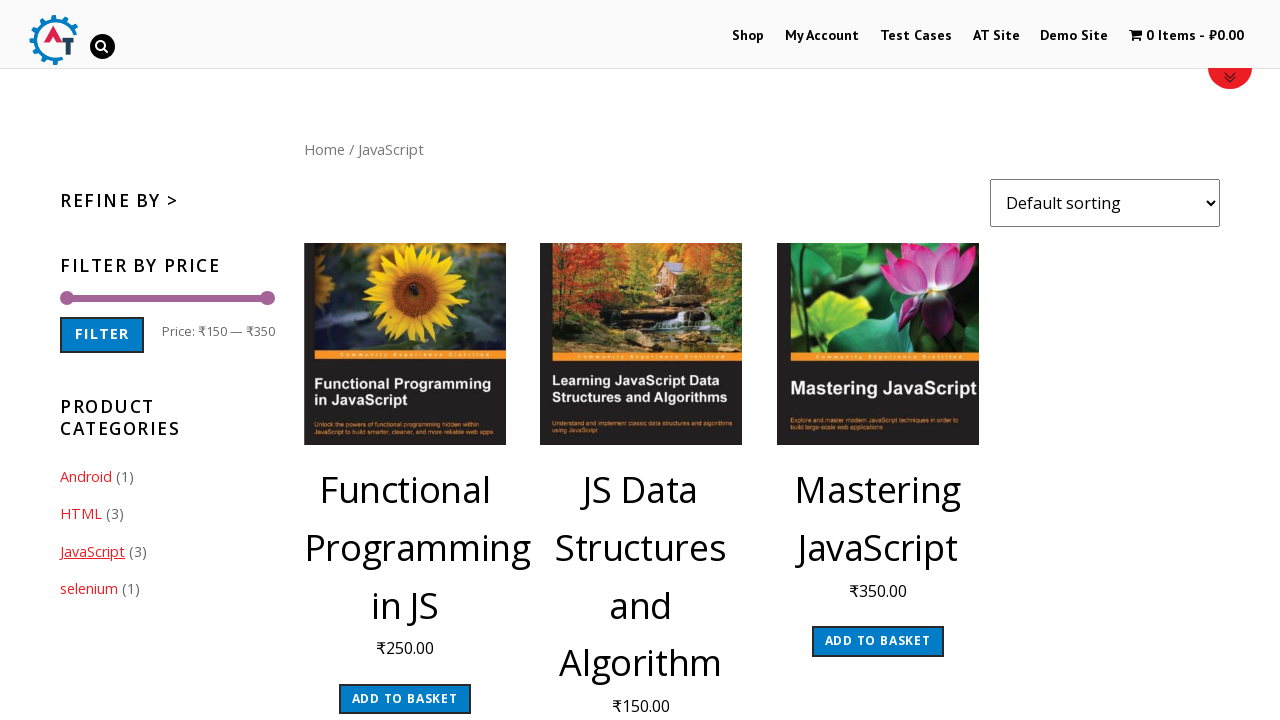

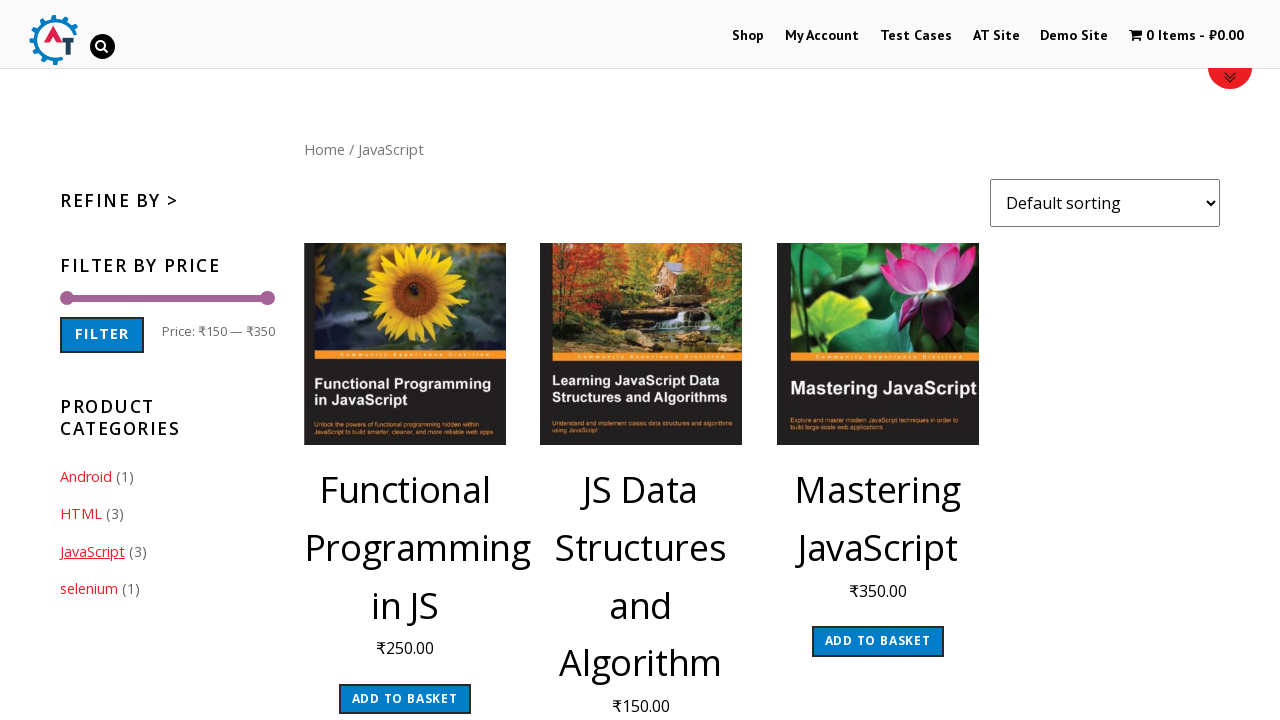